Tests web table sorting functionality by clicking on a column header and verifying that the data is sorted correctly

Starting URL: https://rahulshettyacademy.com/seleniumPractise/#/offers

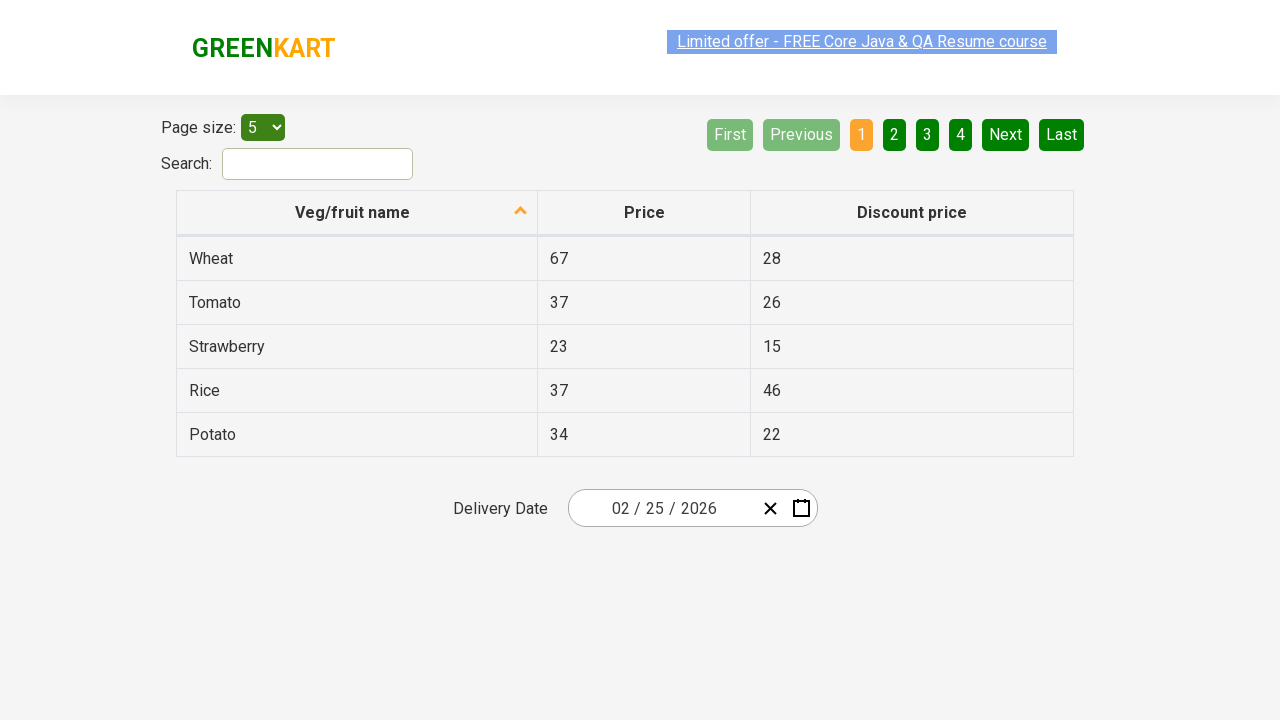

Clicked first column header to trigger sorting at (357, 213) on xpath=//tr/th[1]
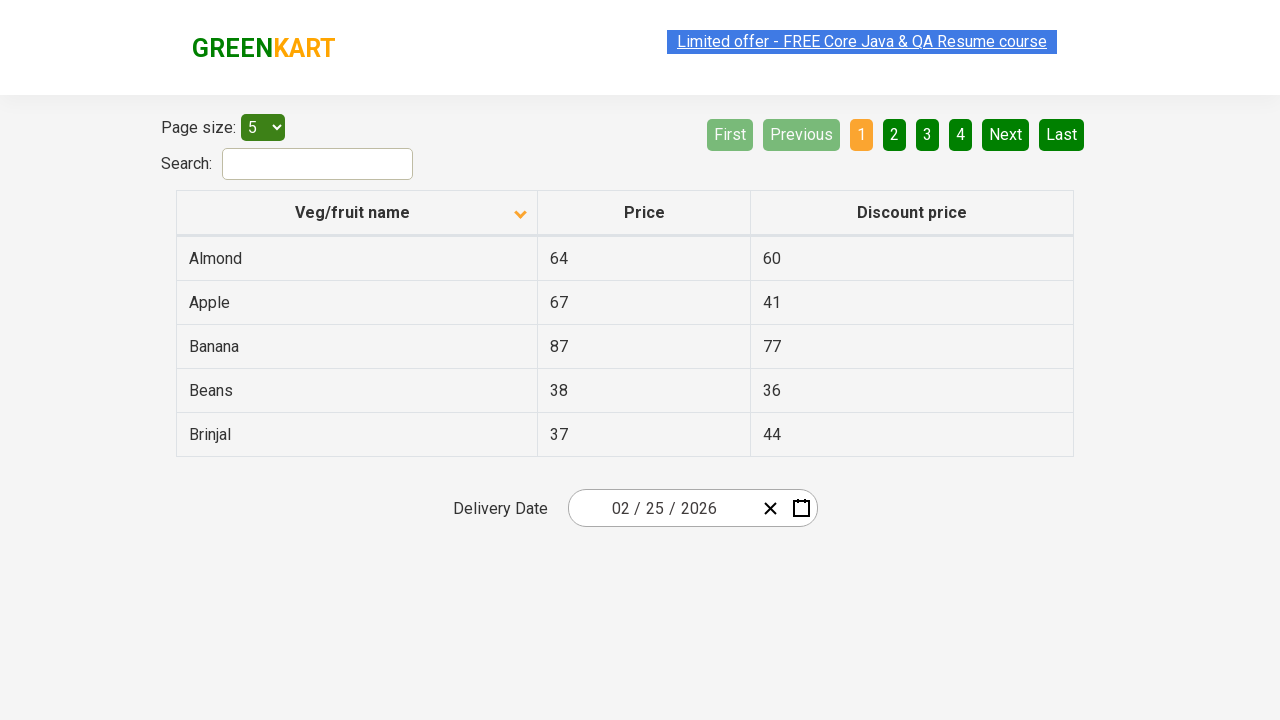

Waited 500ms for table to be sorted
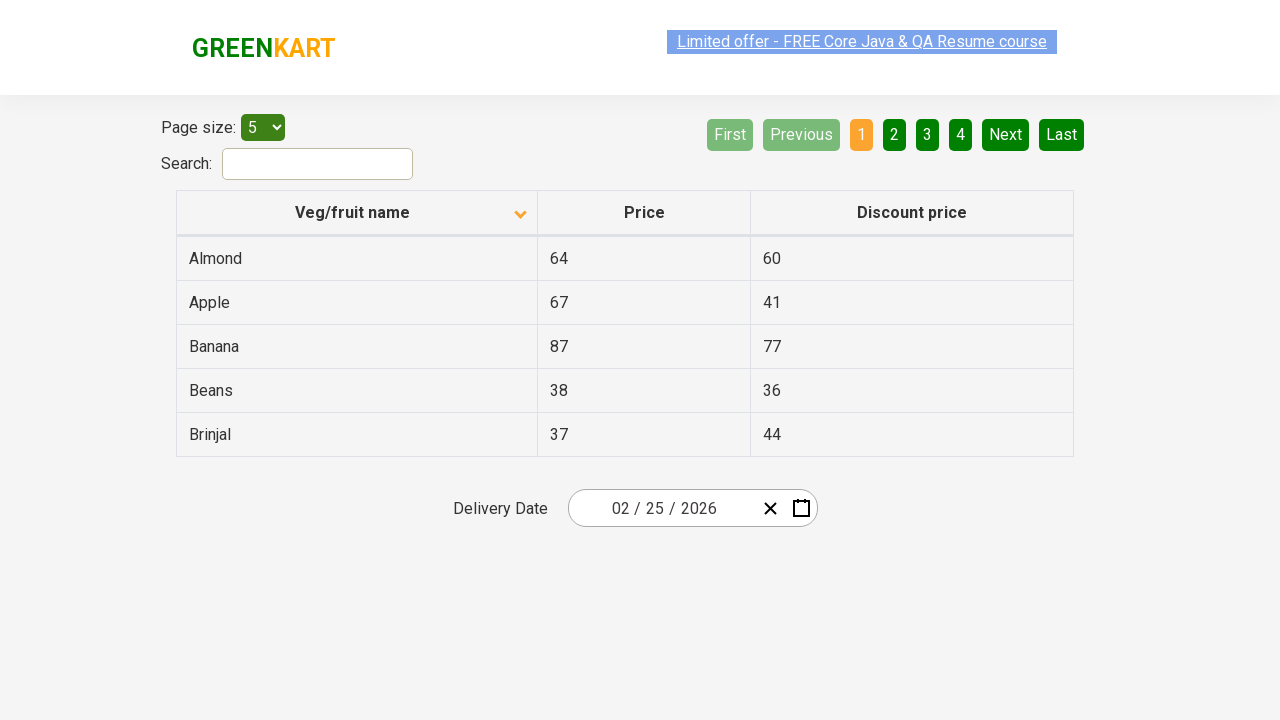

Retrieved all values from first column
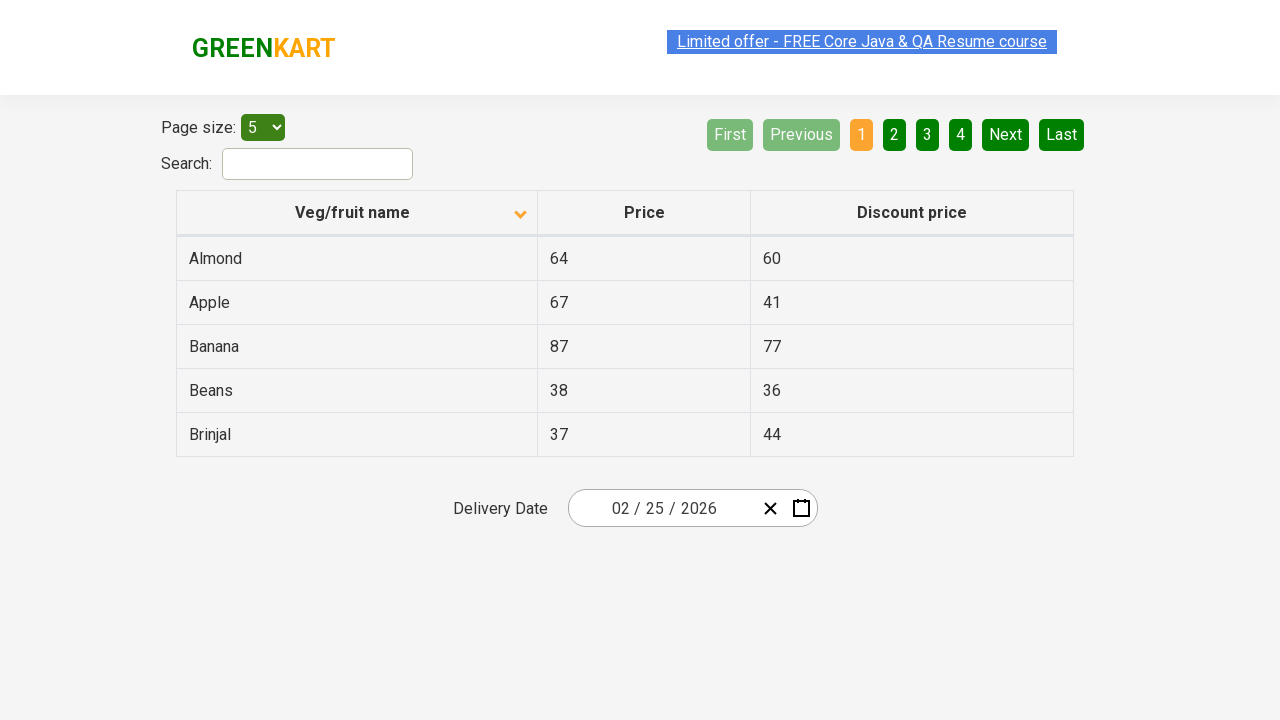

Extracted text content from 5 column cells
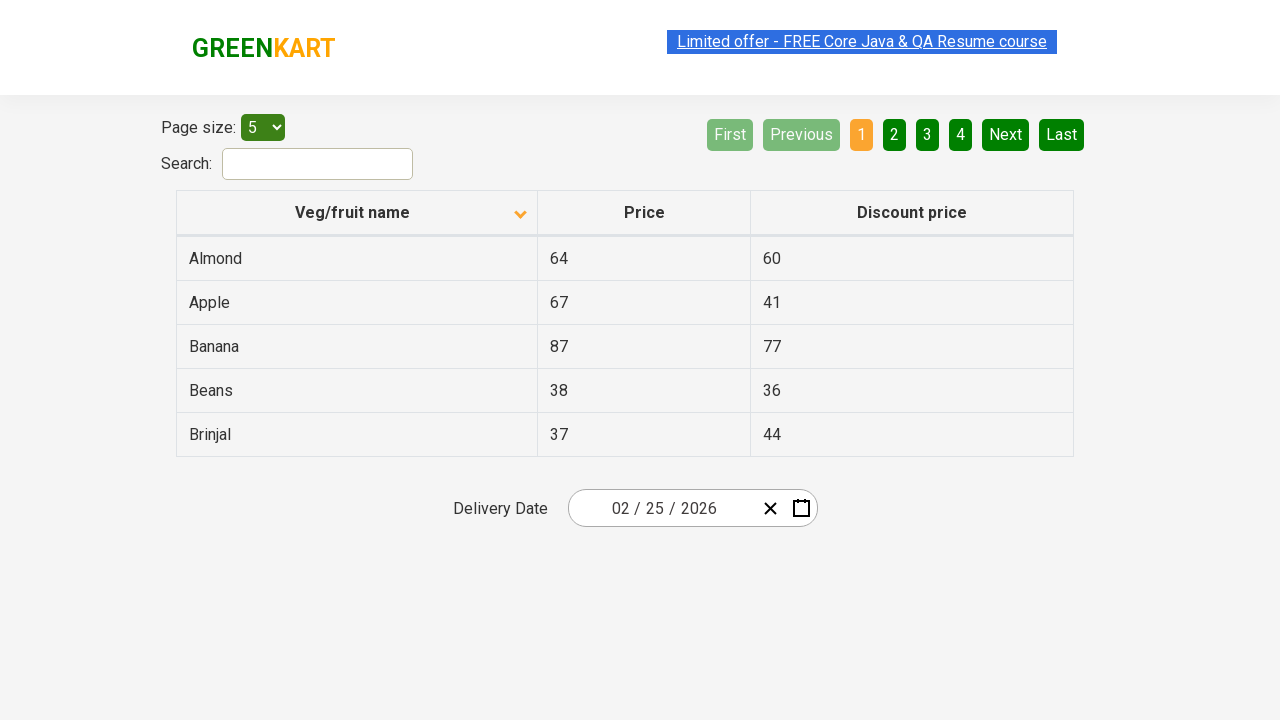

Created sorted reference list for comparison
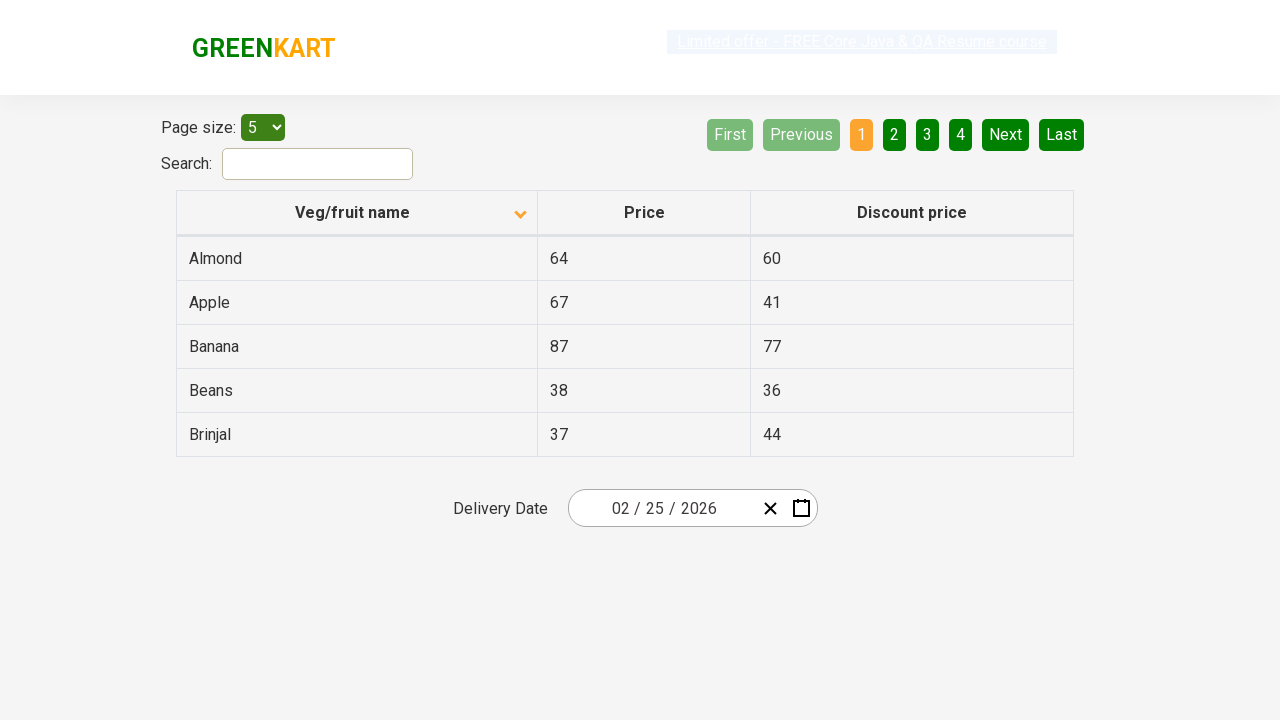

Verified that table data is sorted correctly in ascending order
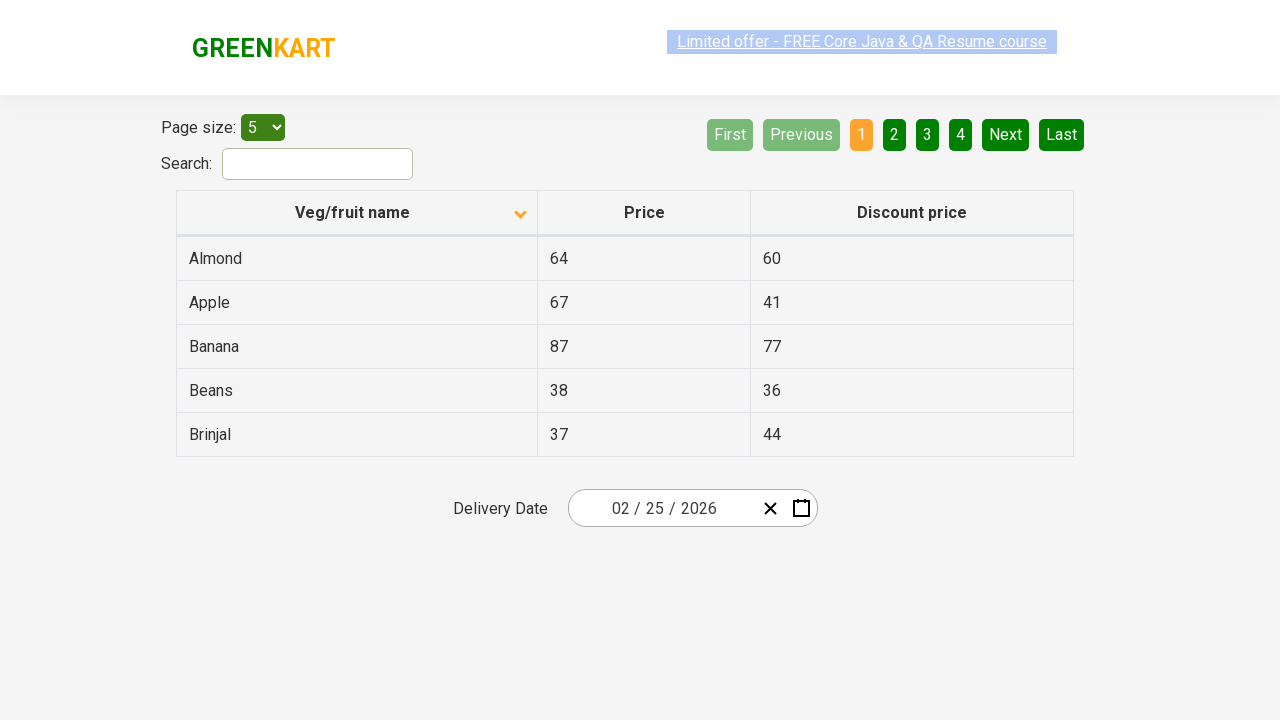

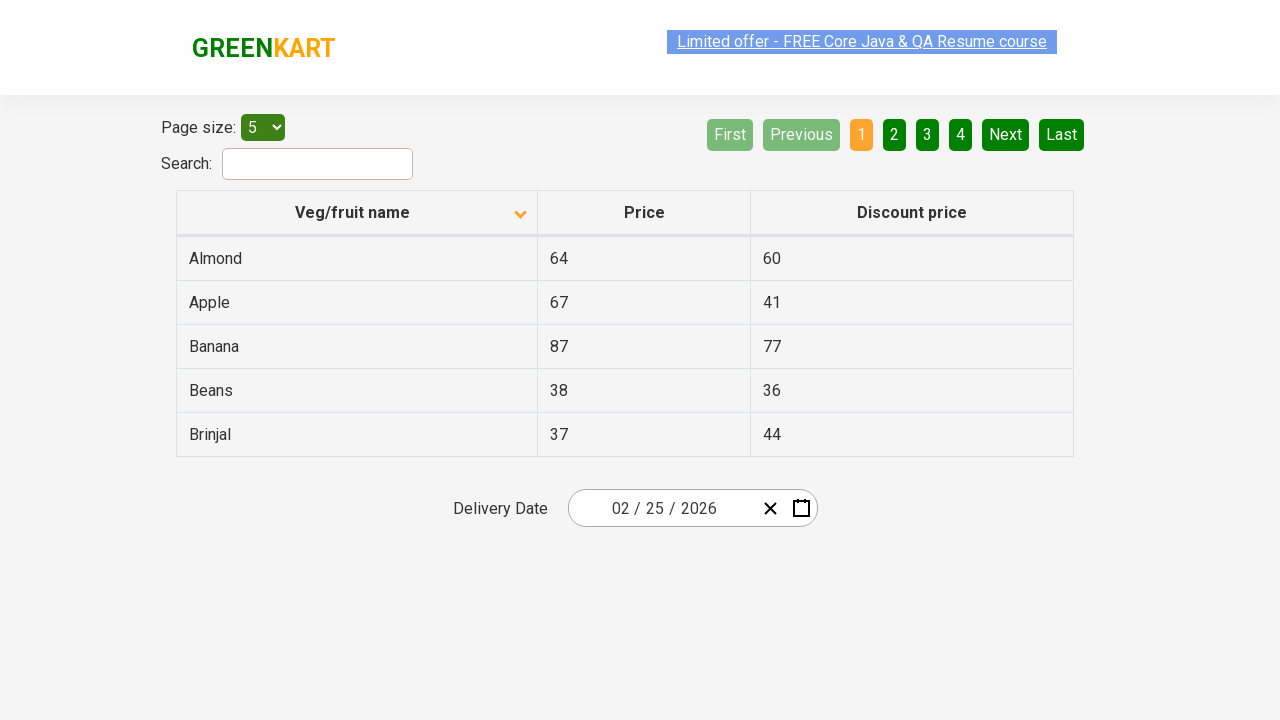